Fills out a payment search form on the Brazilian TJSP court website with name, CPF (tax ID), and date of birth fields, then clicks a radio button and attempts to submit the form.

Starting URL: https://www.tjsp.jus.br/cac/scp/pesquisainternetpagamento.aspx

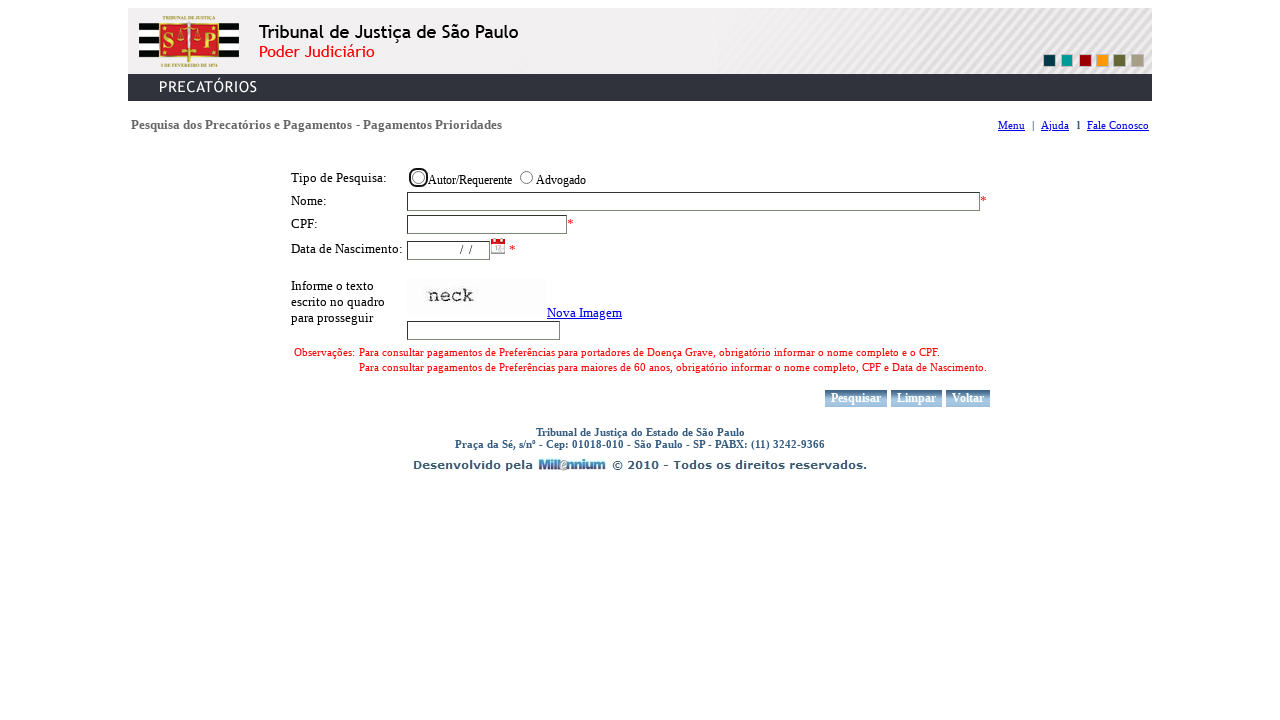

Clicked the first name type radio button at (418, 177) on #vTIPONOME1
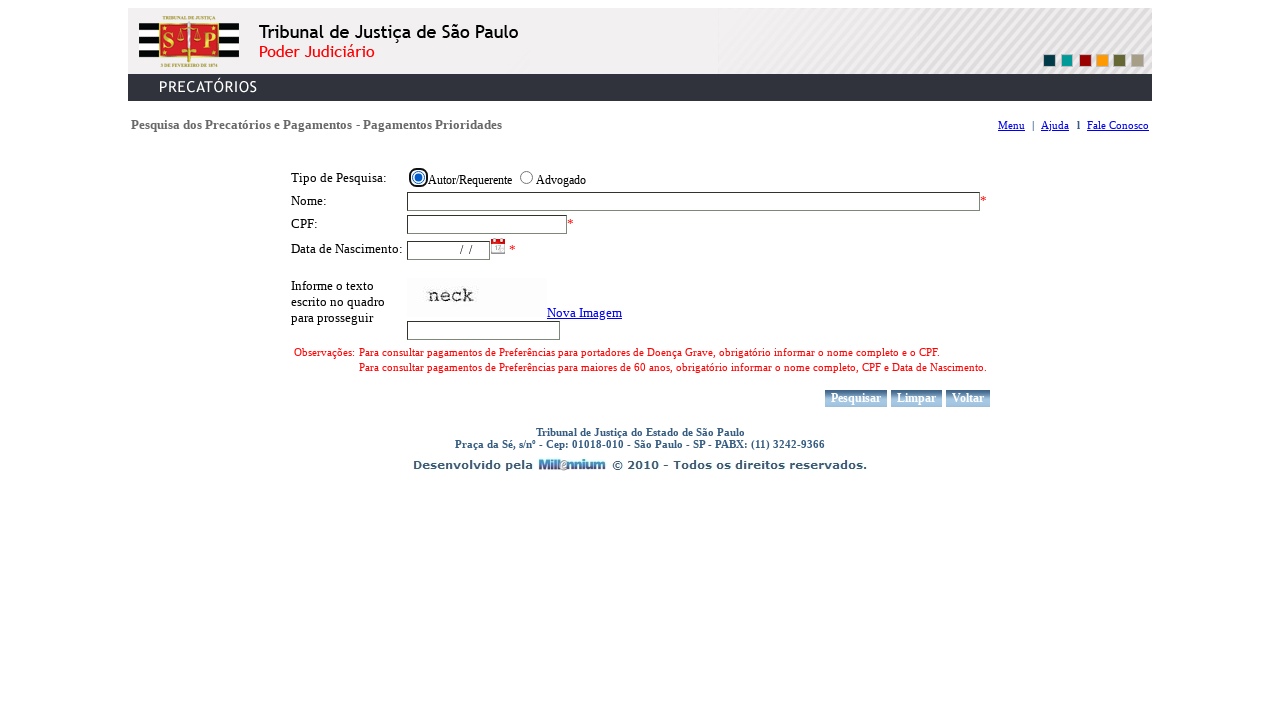

Clicked on name field at (693, 201) on #vNOME
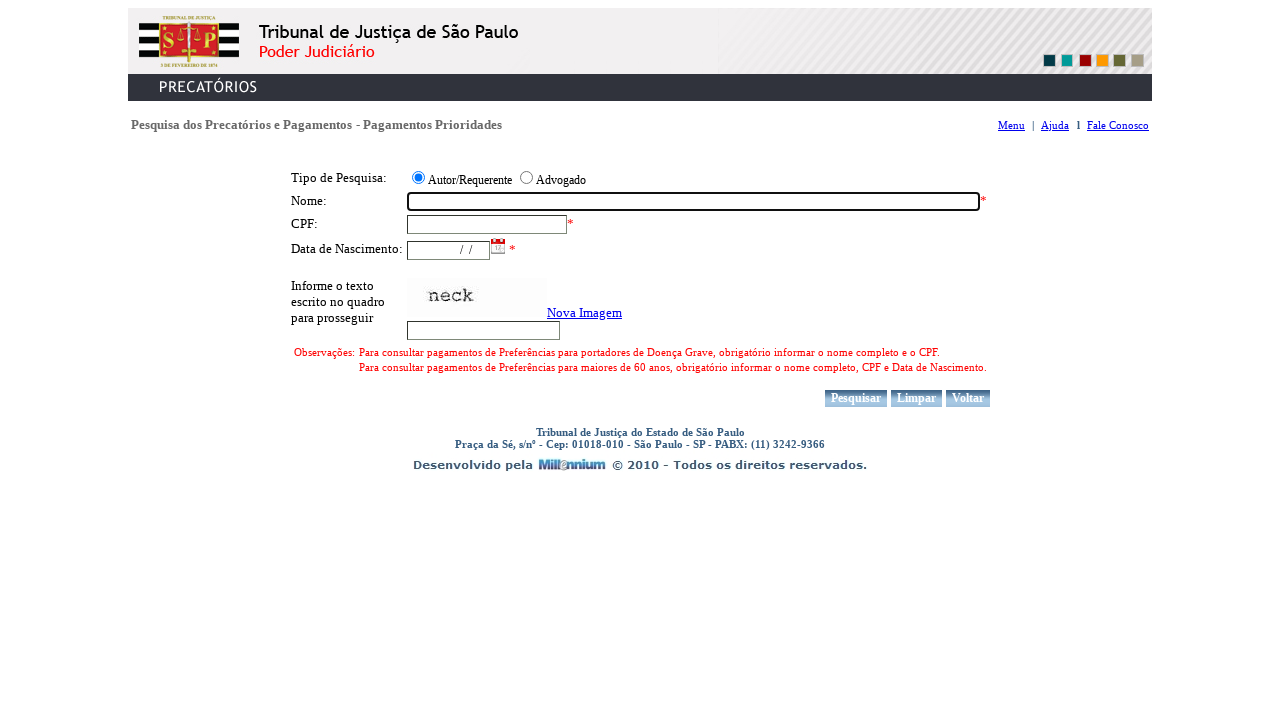

Filled name field with 'Ana Paula Ferreira Santos' on #vNOME
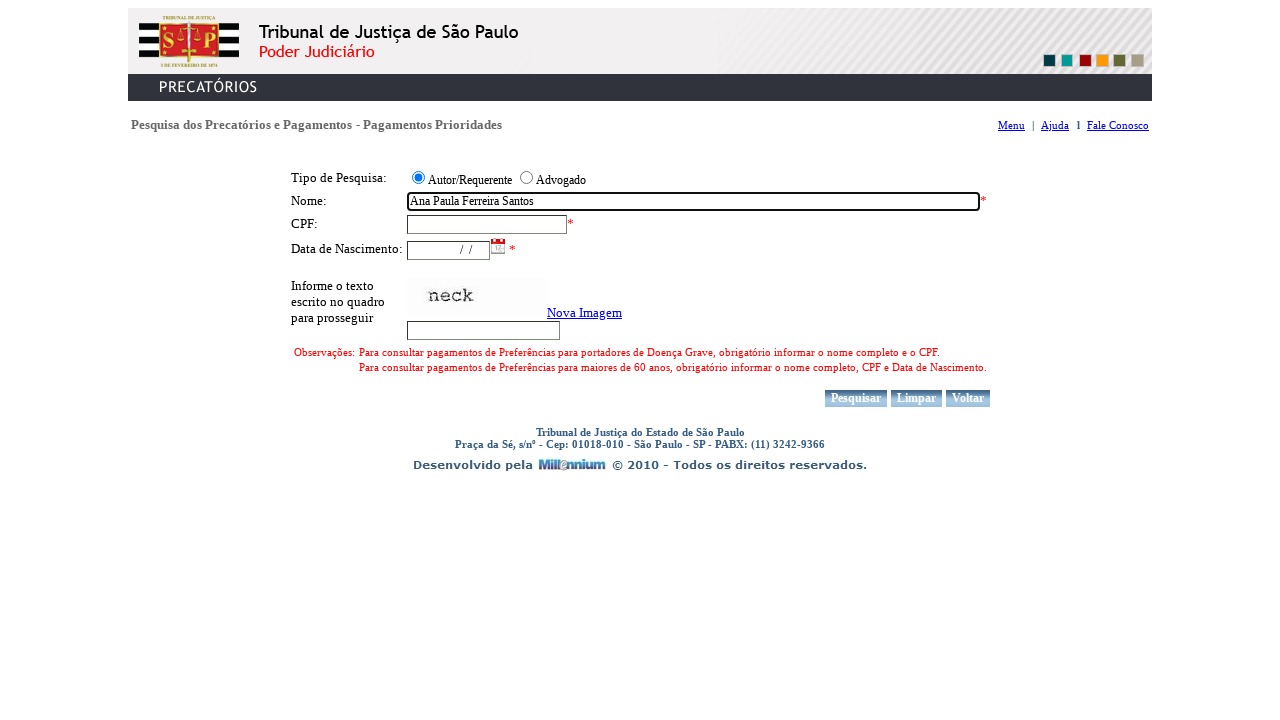

Clicked on CPF field at (487, 224) on #vCRE_CPF_CNPJ
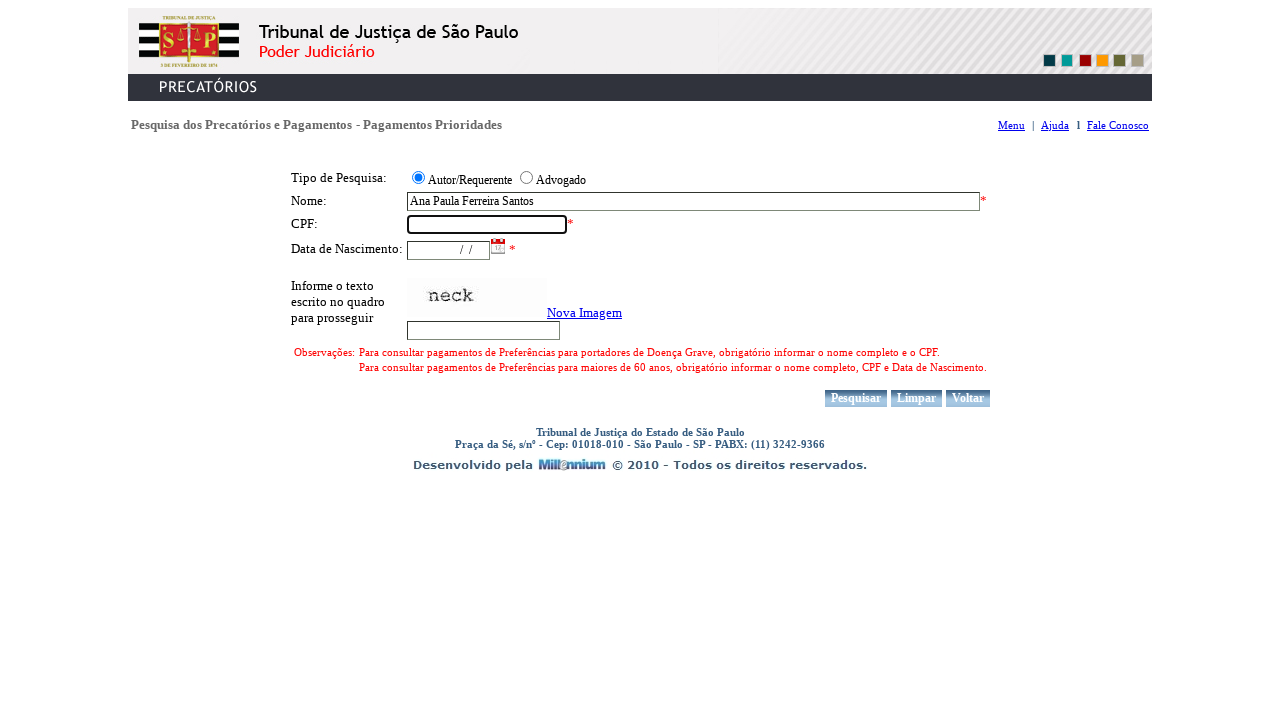

Filled CPF field with '12345678901' on #vCRE_CPF_CNPJ
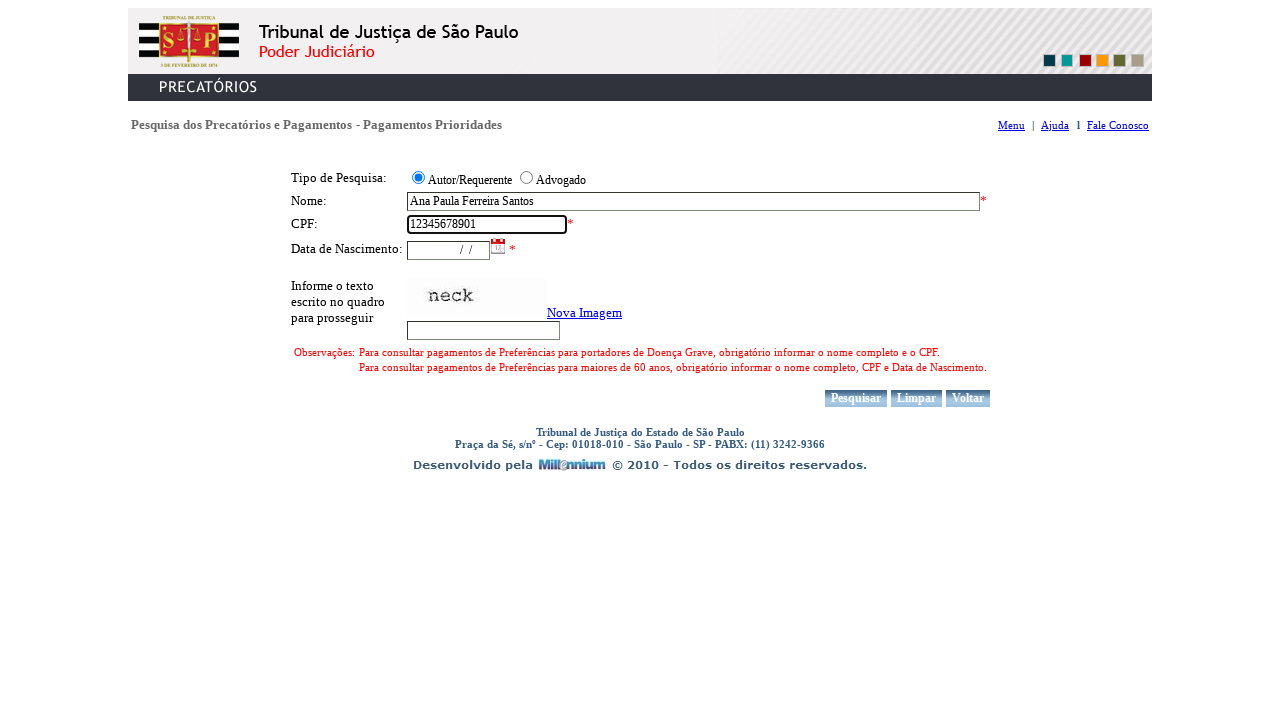

Set birth date field to '25/03/1985' using JavaScript
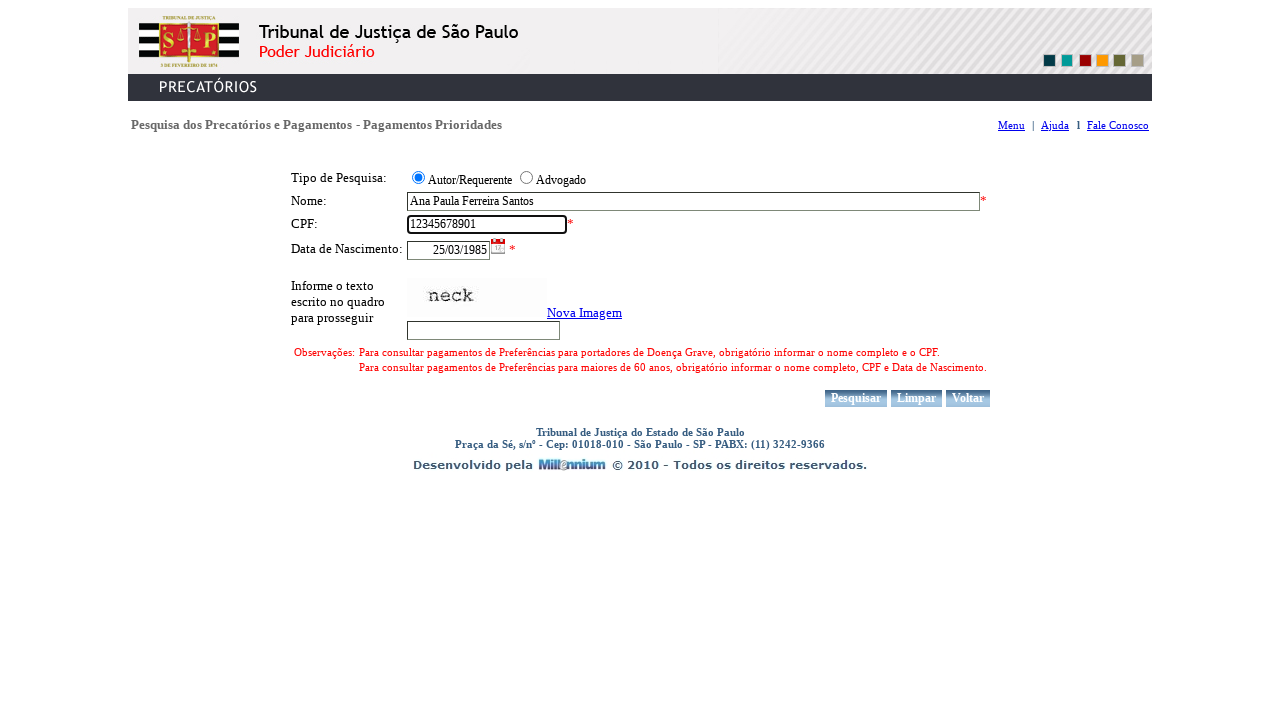

Waited 1000ms for page to be ready
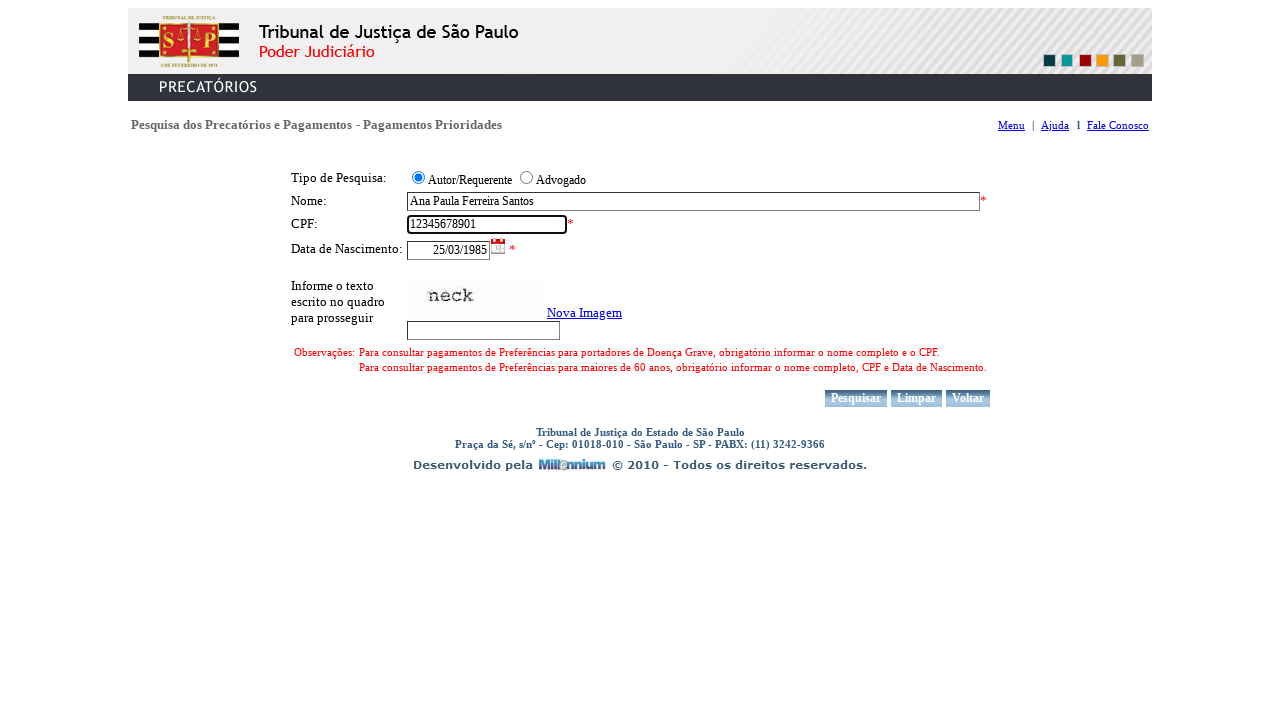

Clicked the submit button at (856, 398) on [name='BUTTON3']
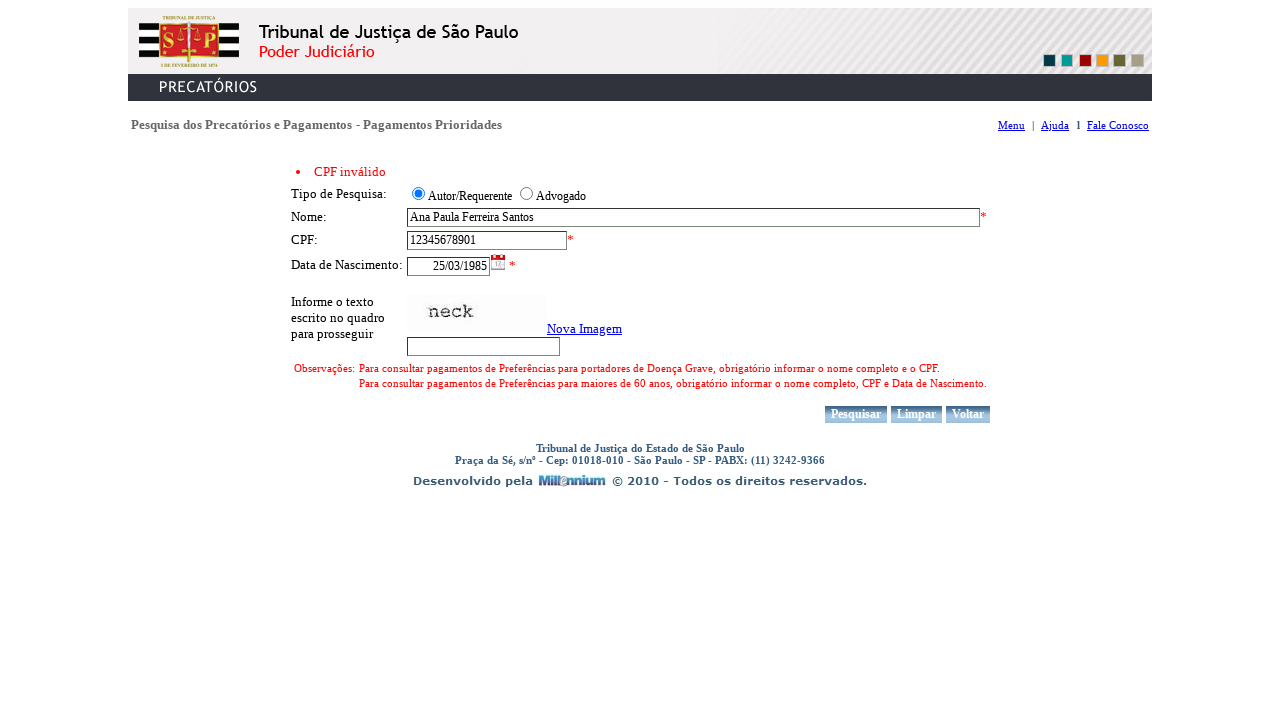

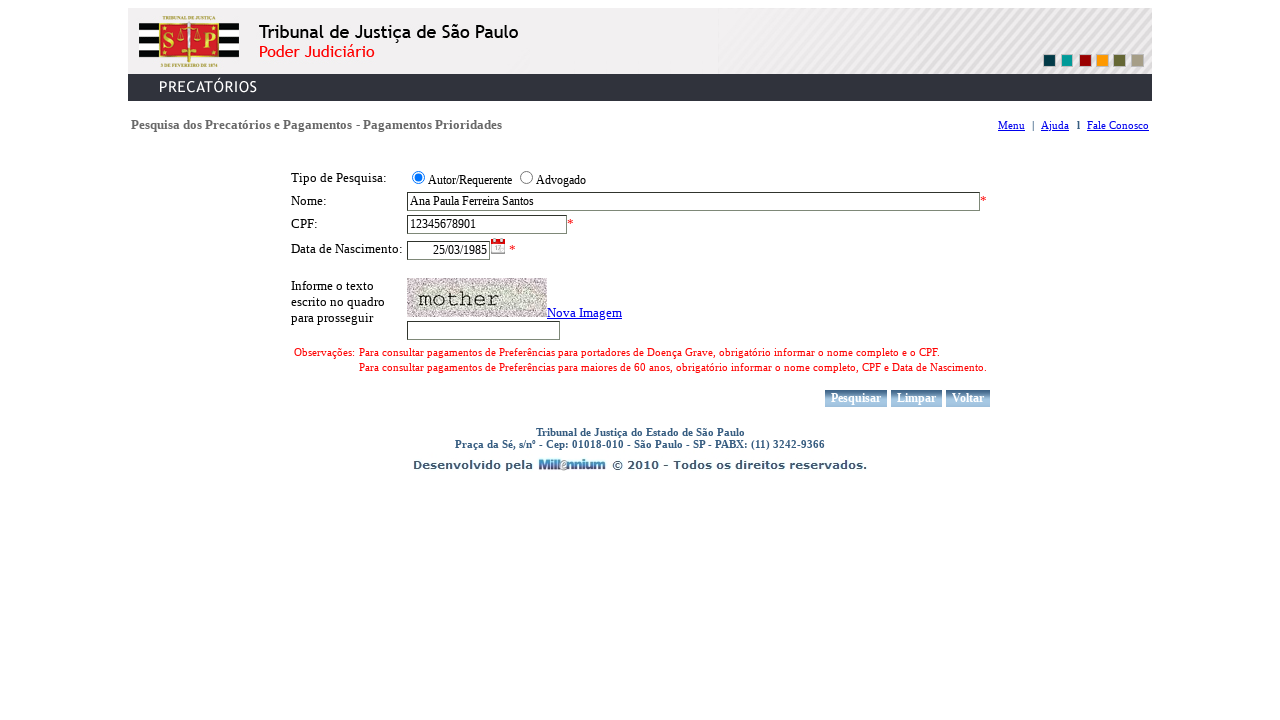